Navigates to a checkbox demo page and clicks on the "Home" checkbox element

Starting URL: https://demoqa.com/checkbox

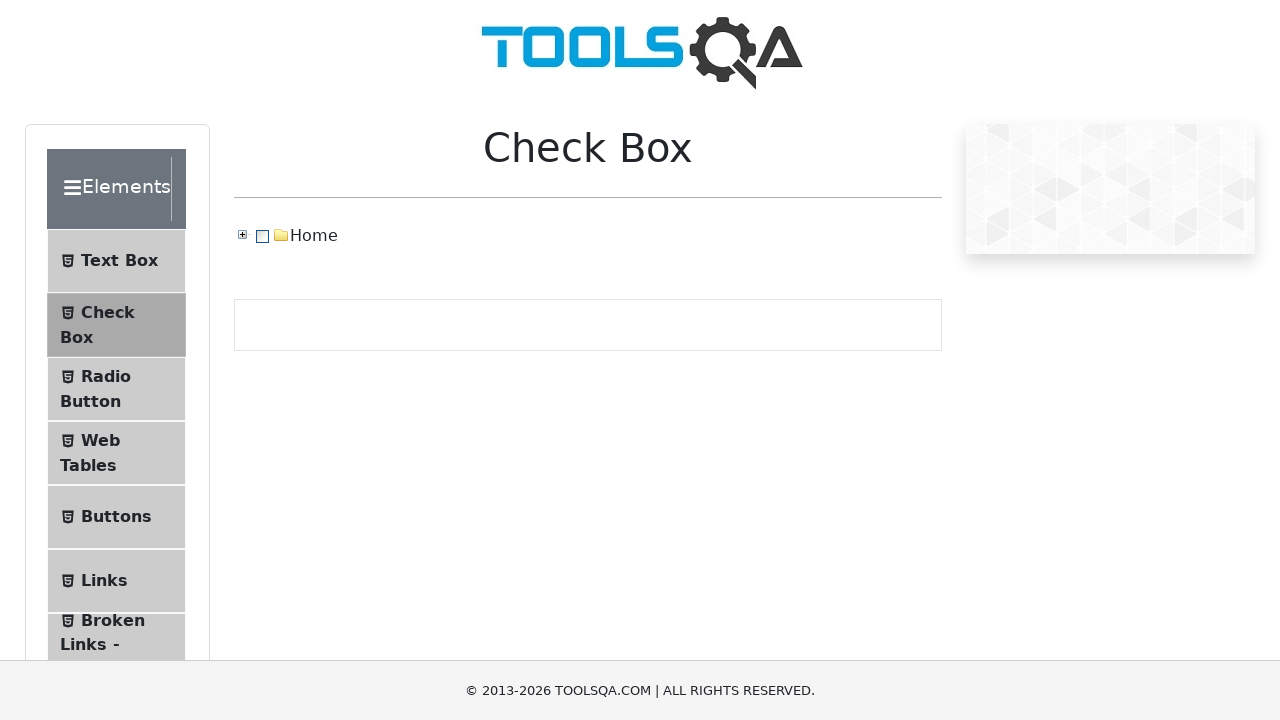

Clicked on the 'Home' checkbox element at (314, 236) on xpath=//span[text()='Home']
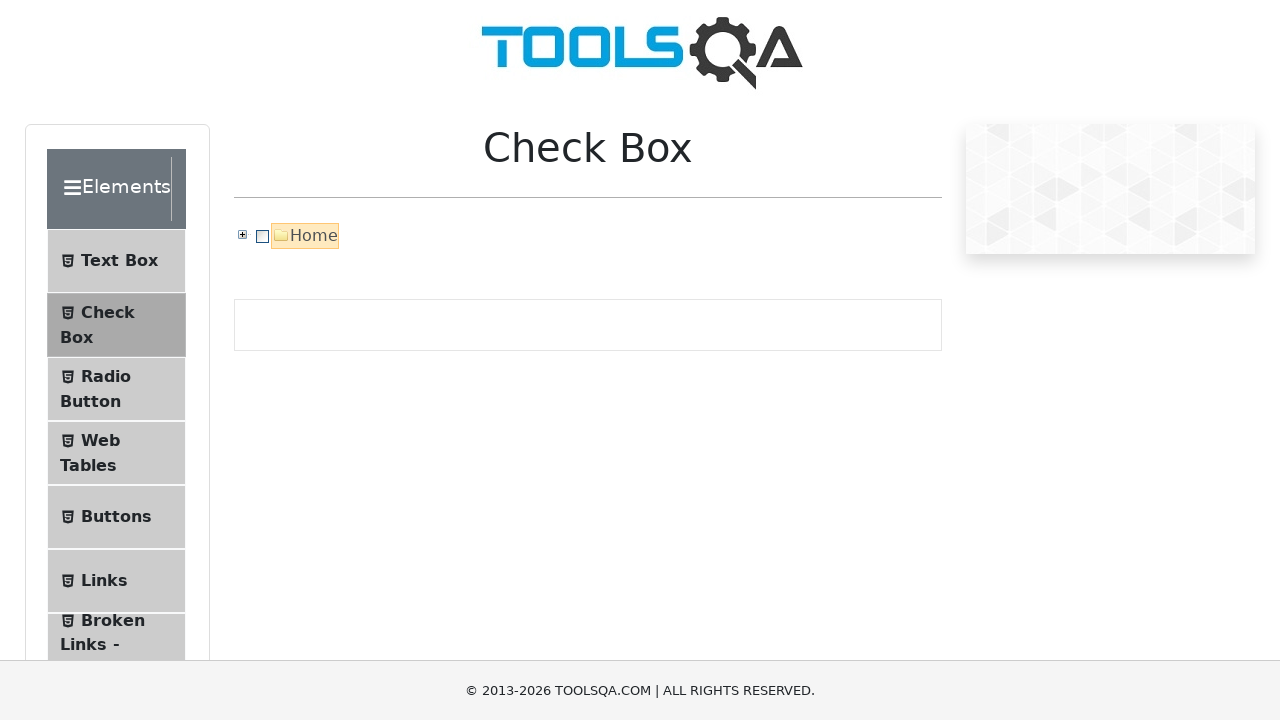

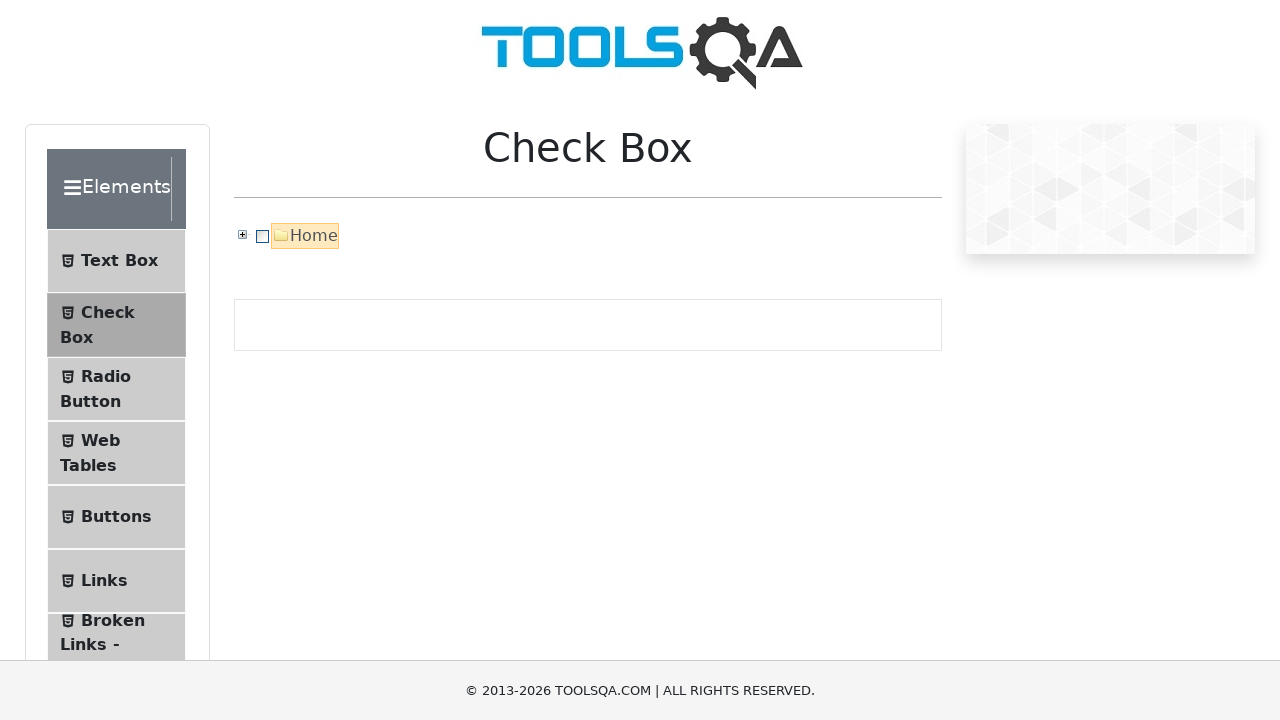